Tests the search functionality by searching for a keyword and verifying search results

Starting URL: https://webdriver.io/

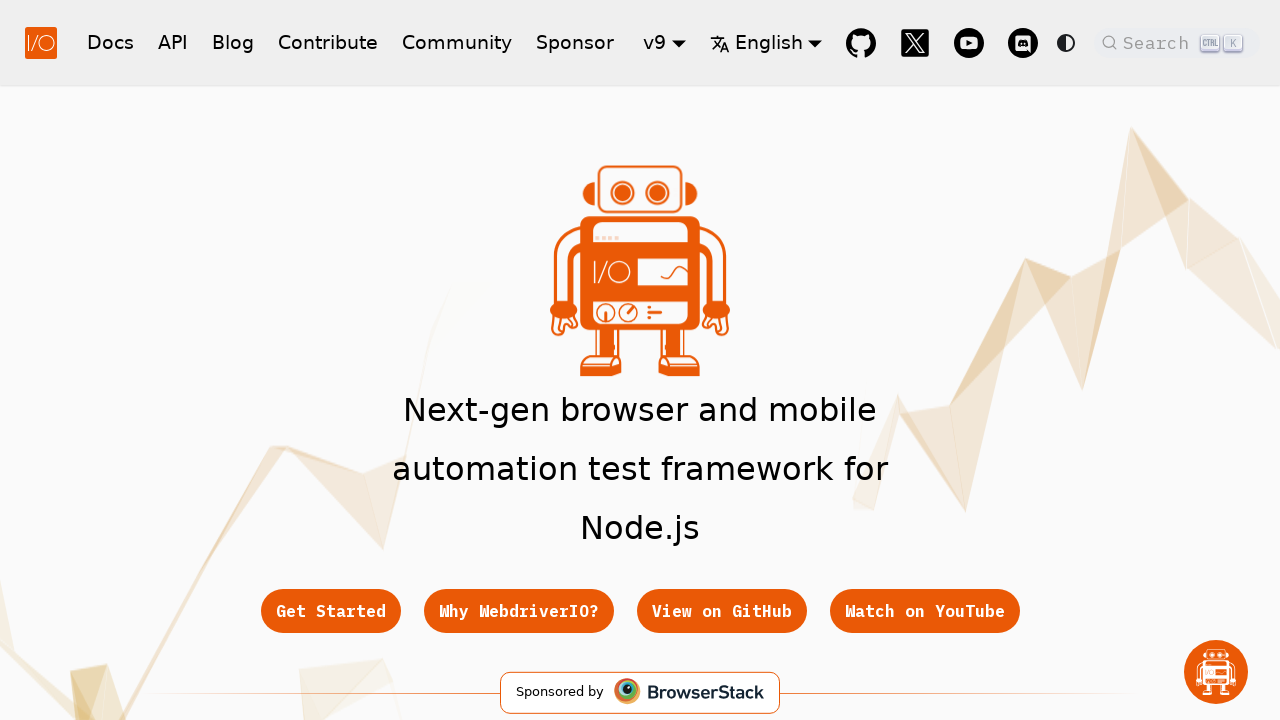

Clicked DocSearch button to open search popup at (1177, 42) on button.DocSearch
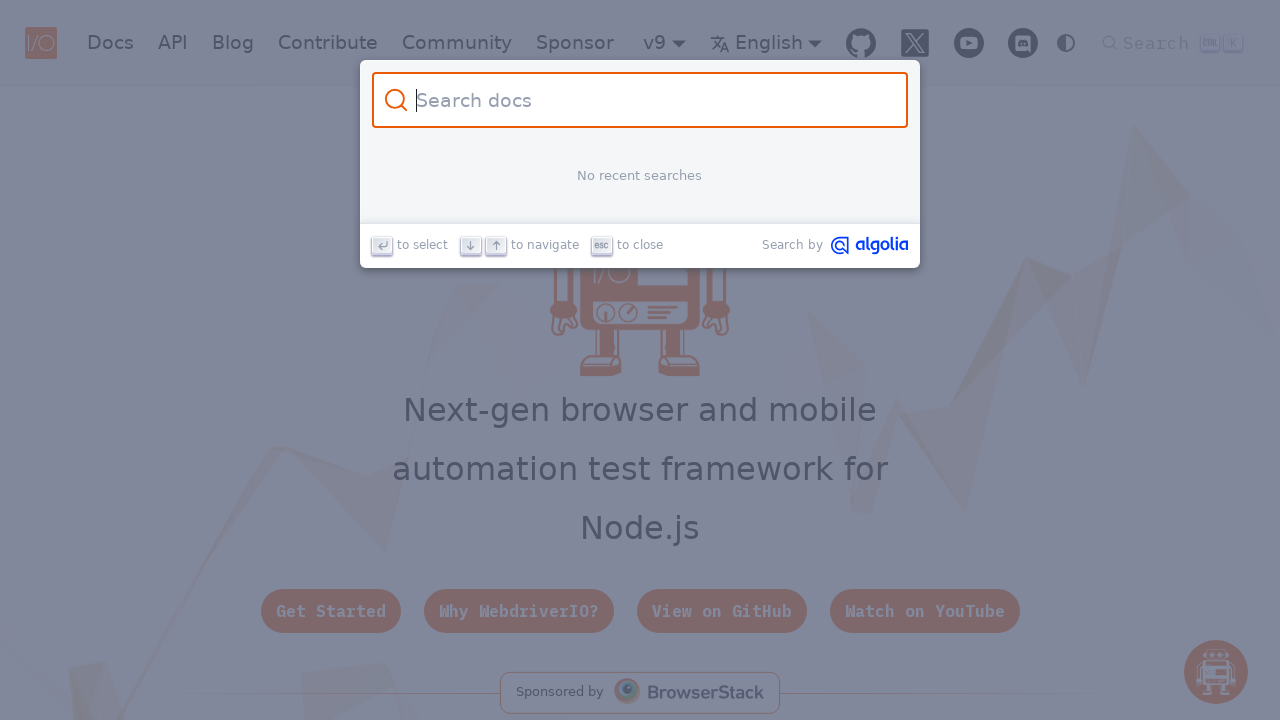

Search input field appeared
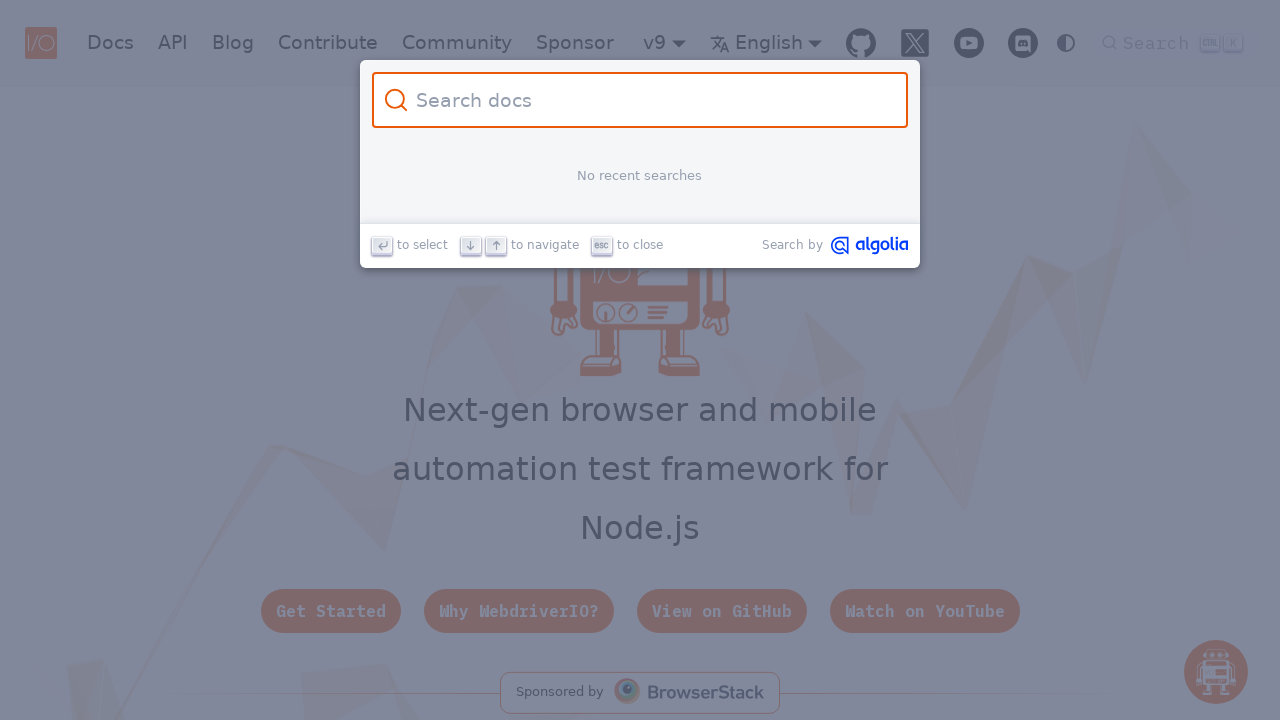

Filled search field with 'selectors' keyword on input.DocSearch-Input
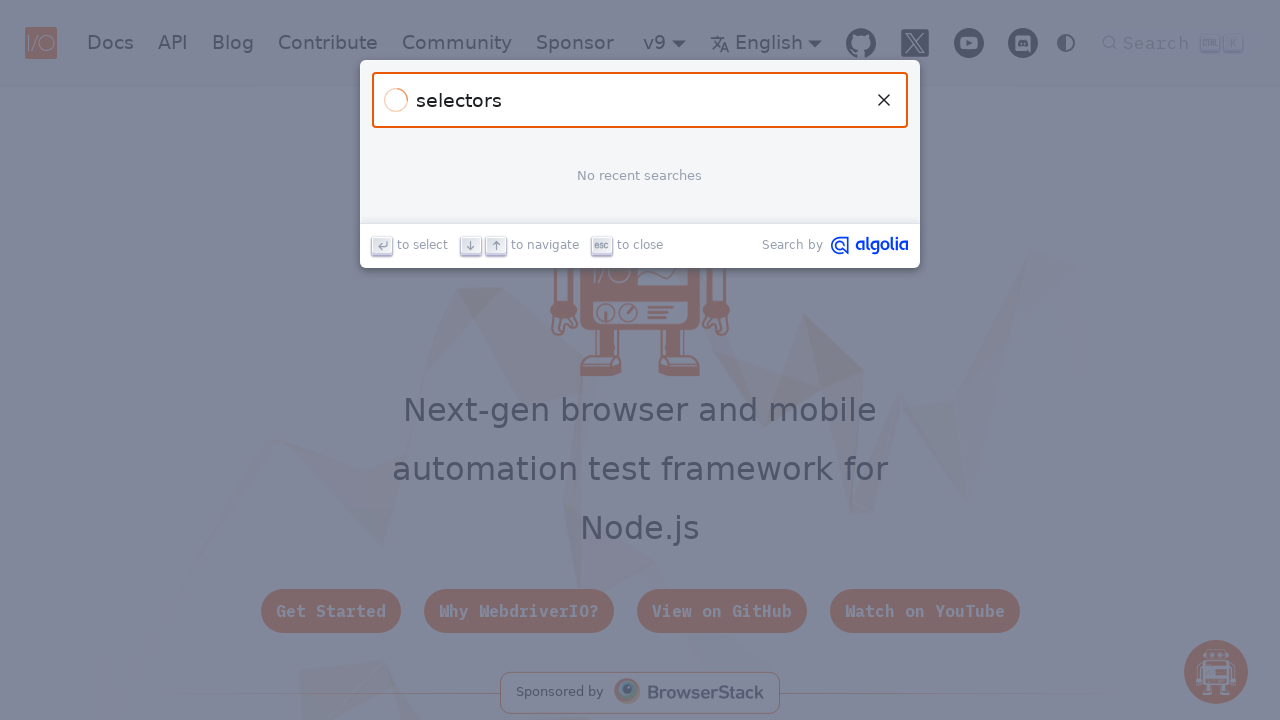

Search results loaded
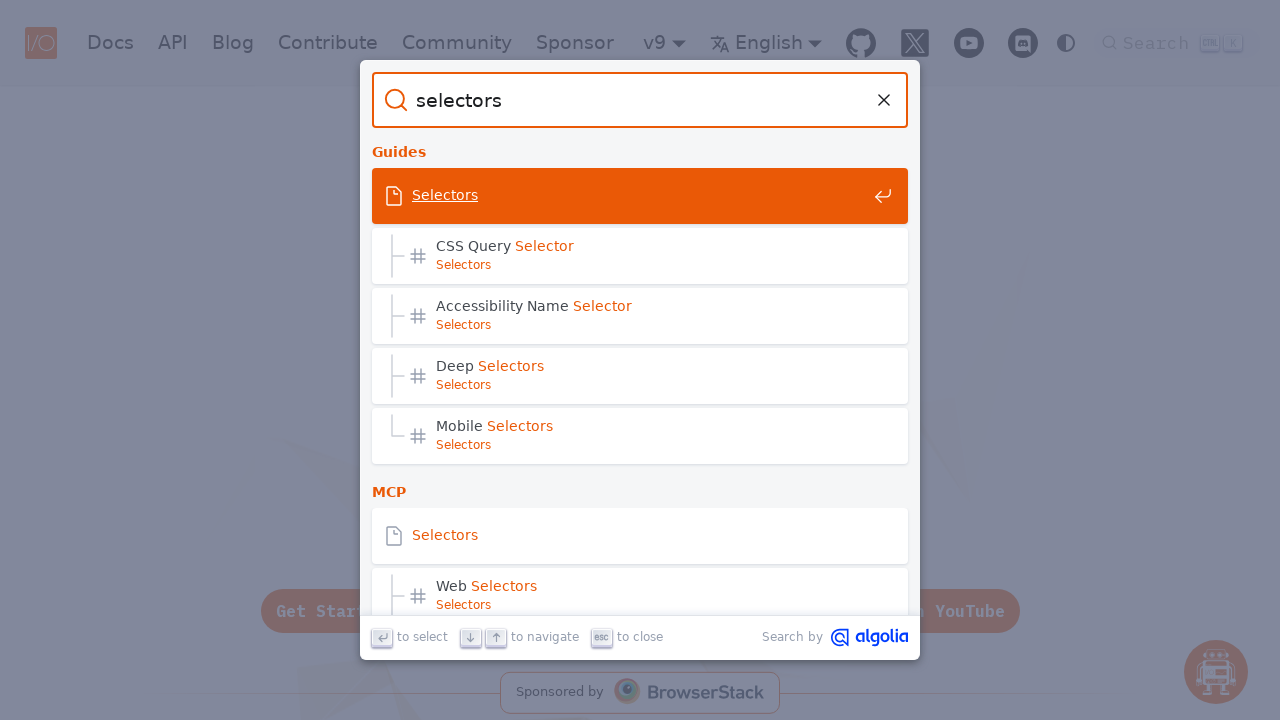

Clicked on 'Selectors' search result at (640, 196) on a:has-text('Selectors')
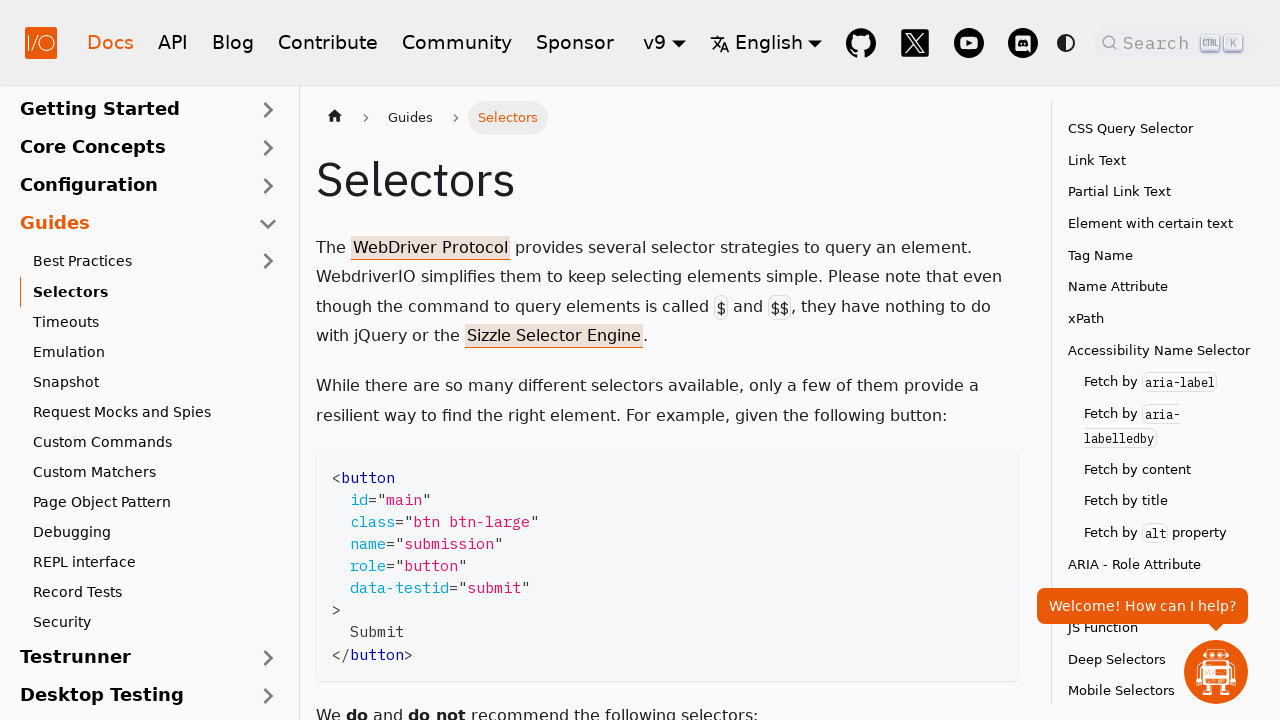

Selectors page loaded and verified with h1 heading
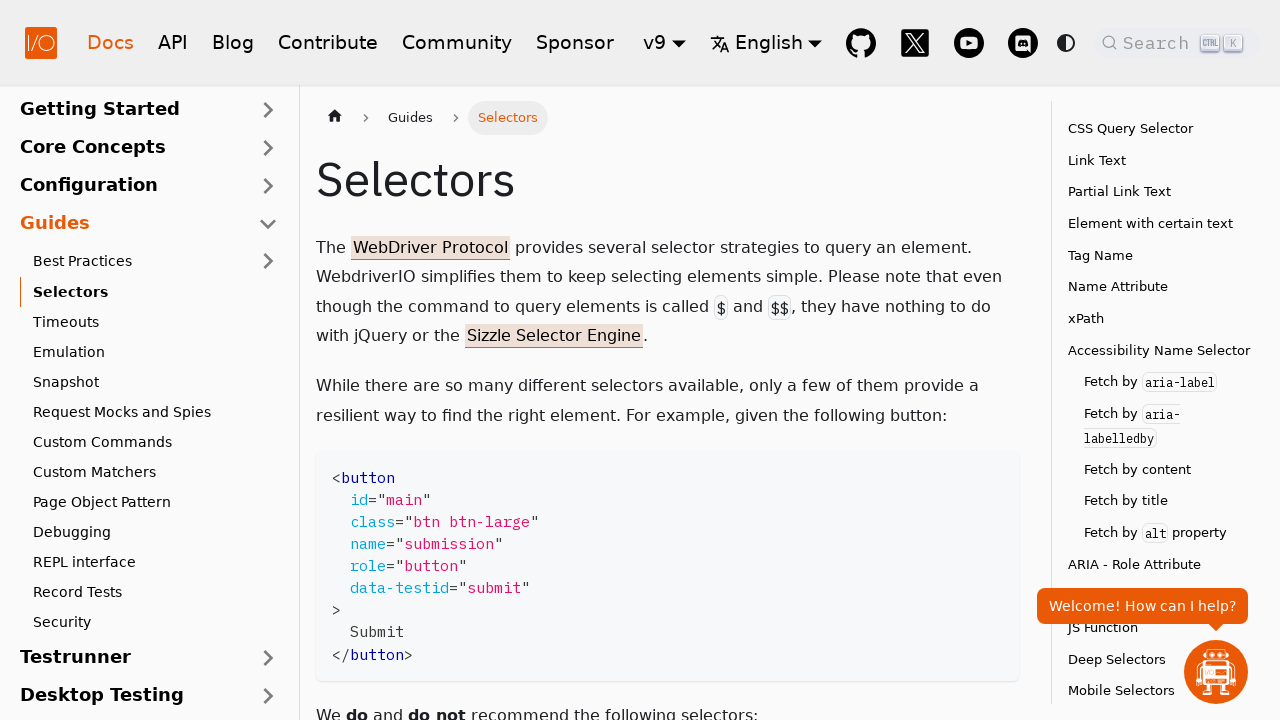

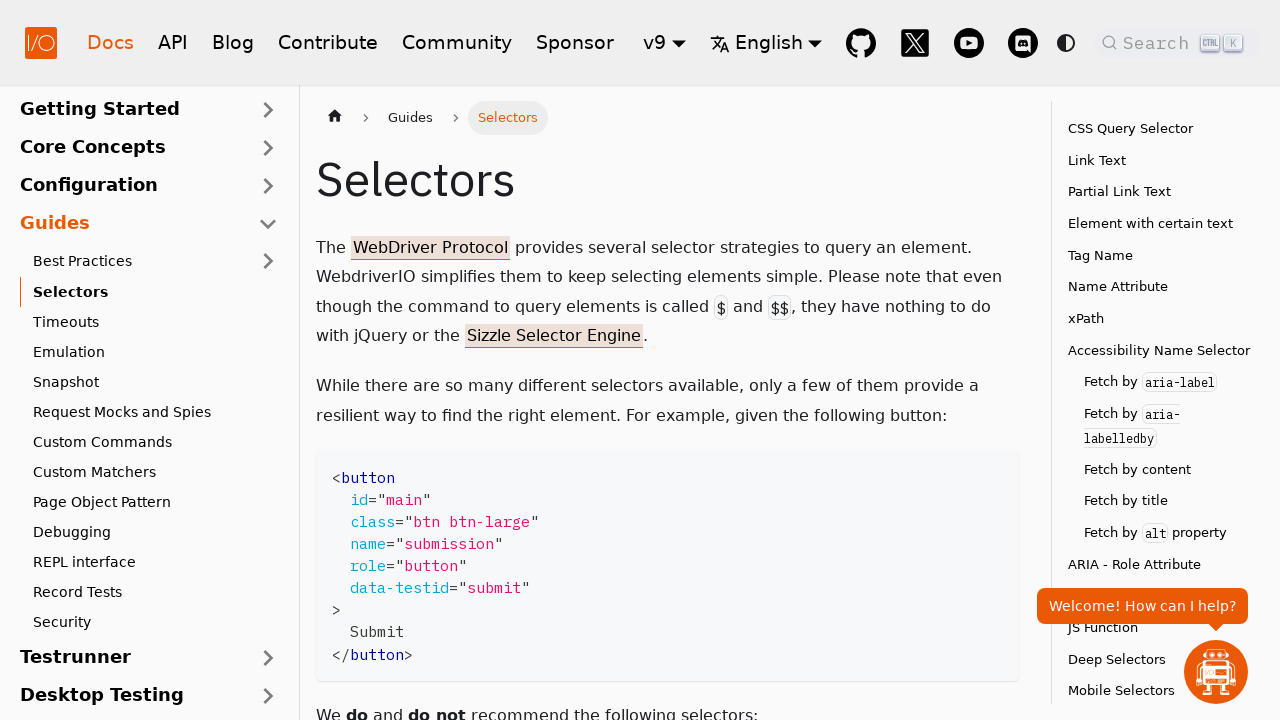